Tests basic subtraction operation (4 - 2 = 2)

Starting URL: https://testsheepnz.github.io/BasicCalculator.html

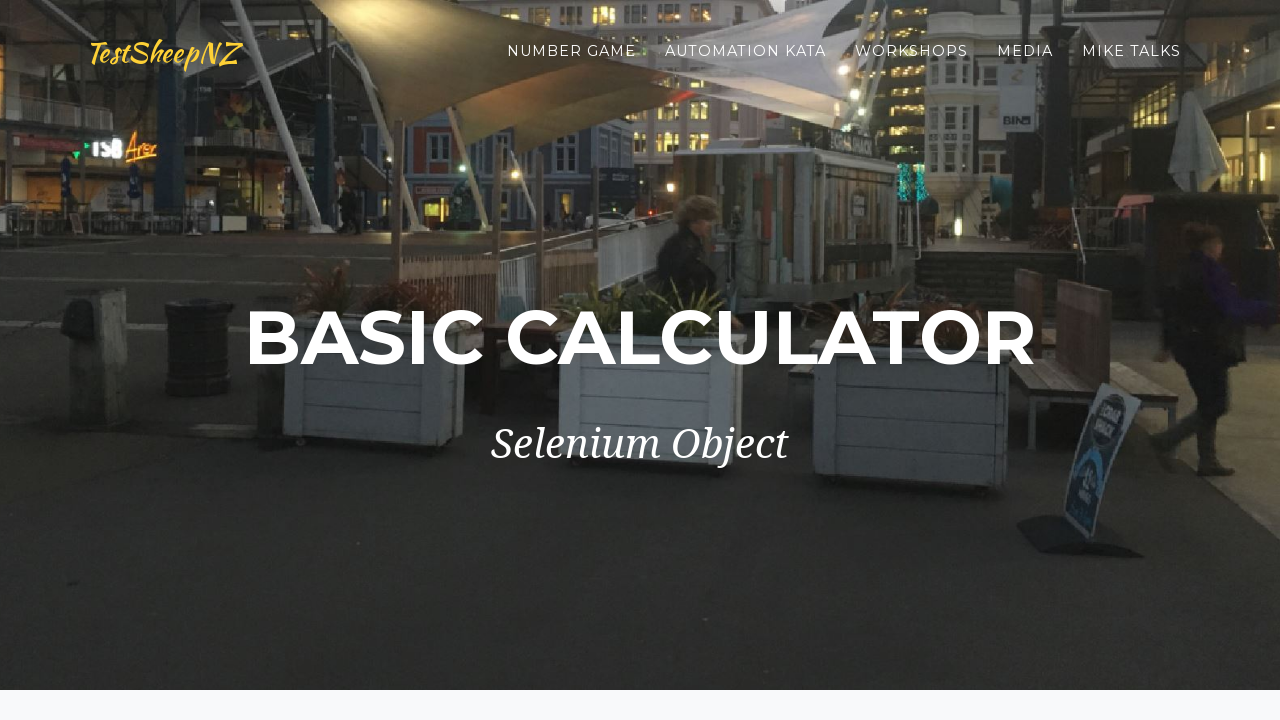

Entered first number '4' in number1Field on #number1Field
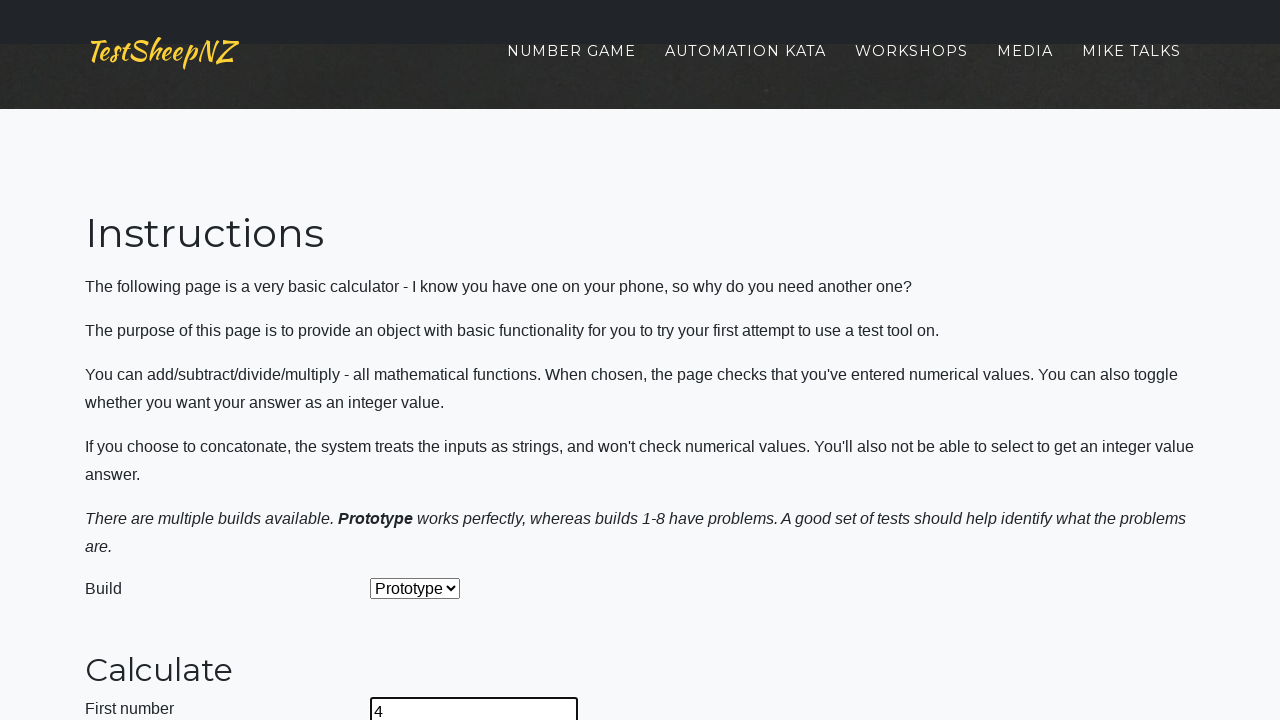

Entered second number '2' in number2Field on #number2Field
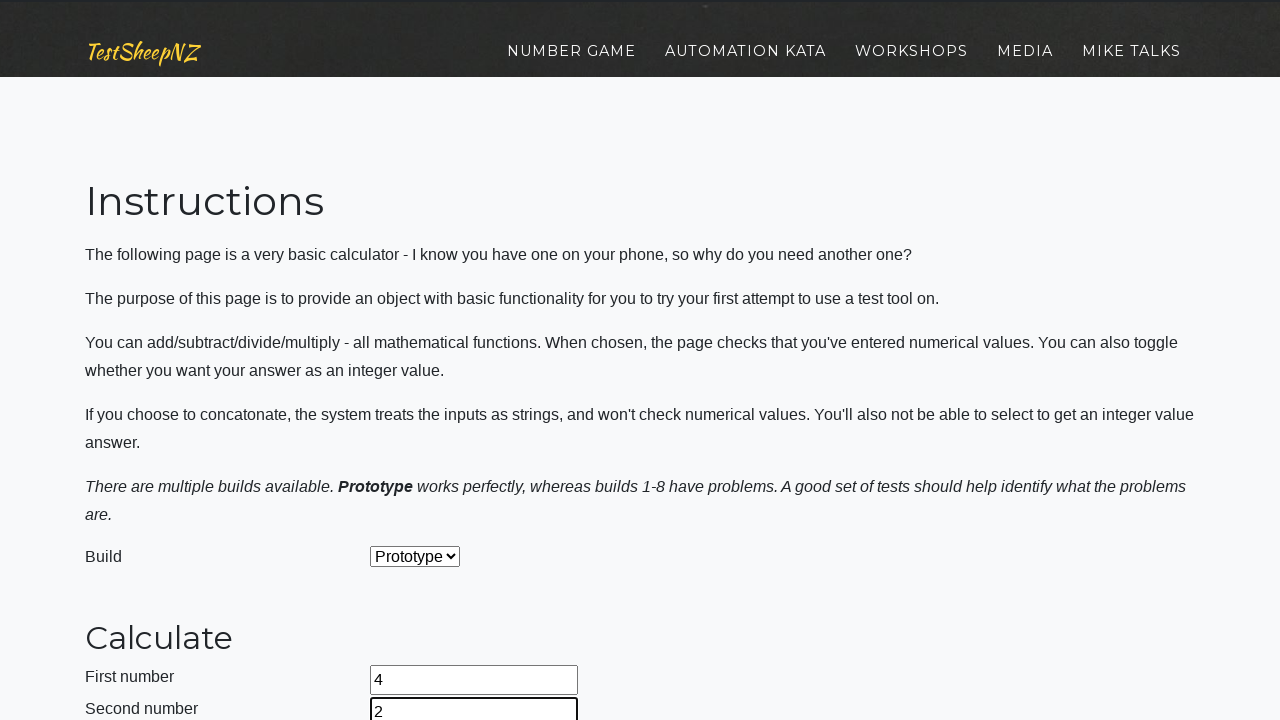

Selected 'Subtract' operation from dropdown on #selectOperationDropdown
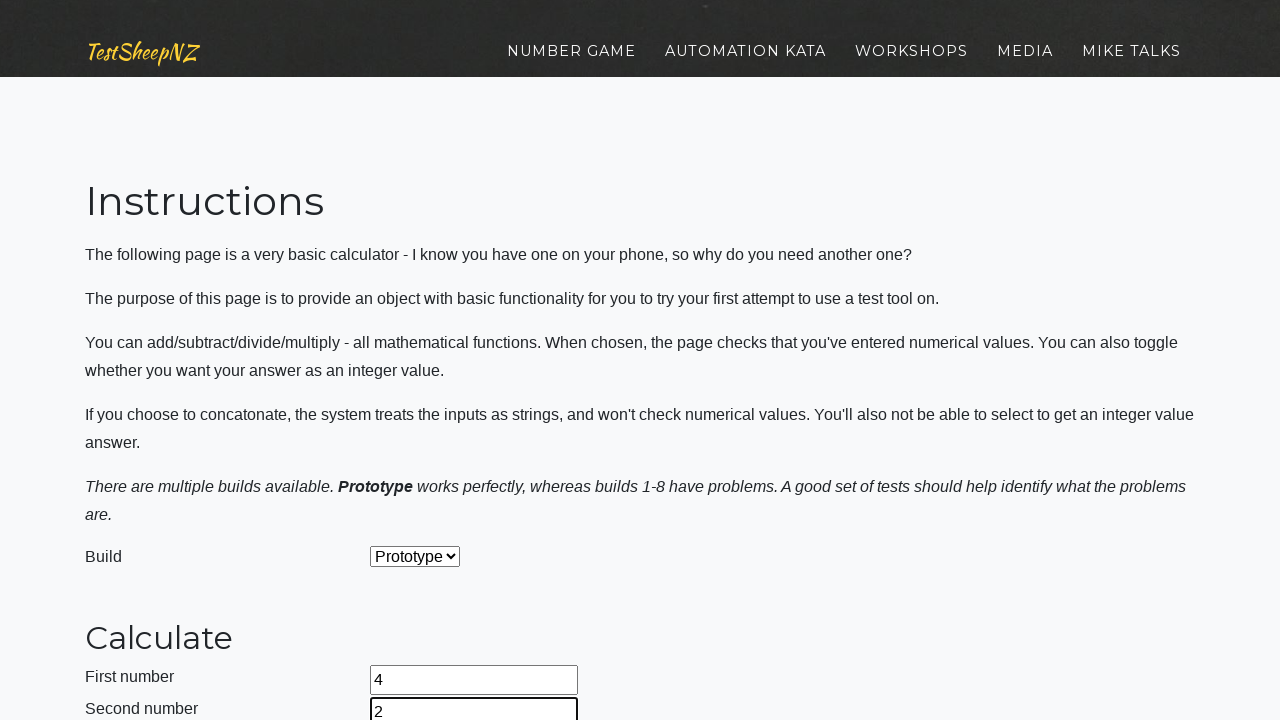

Clicked calculate button at (422, 361) on #calculateButton
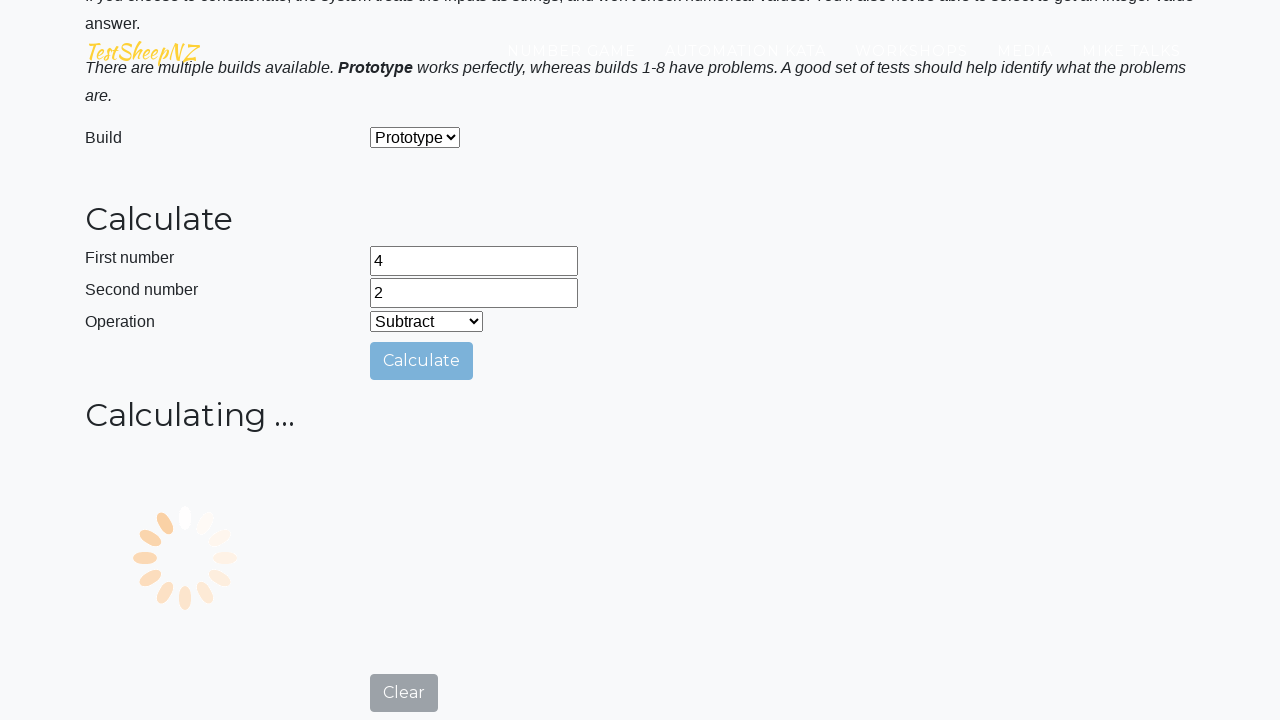

Verified subtraction result is '2' (4 - 2 = 2)
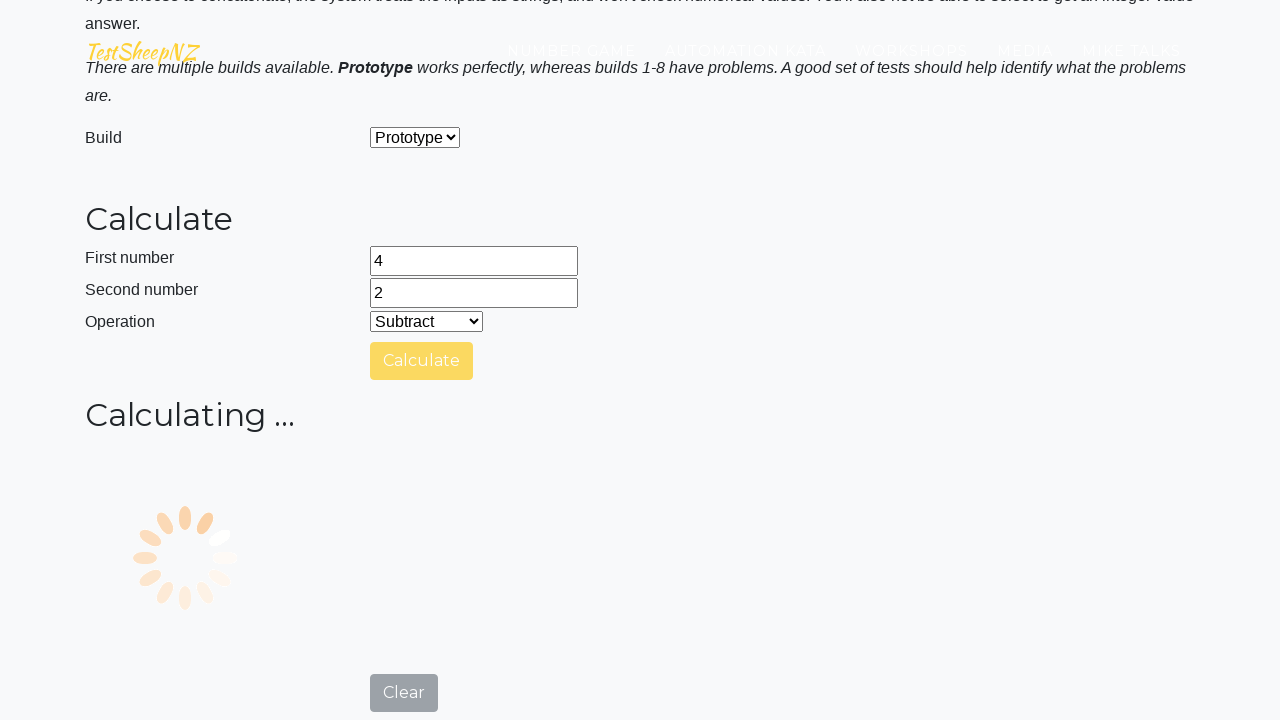

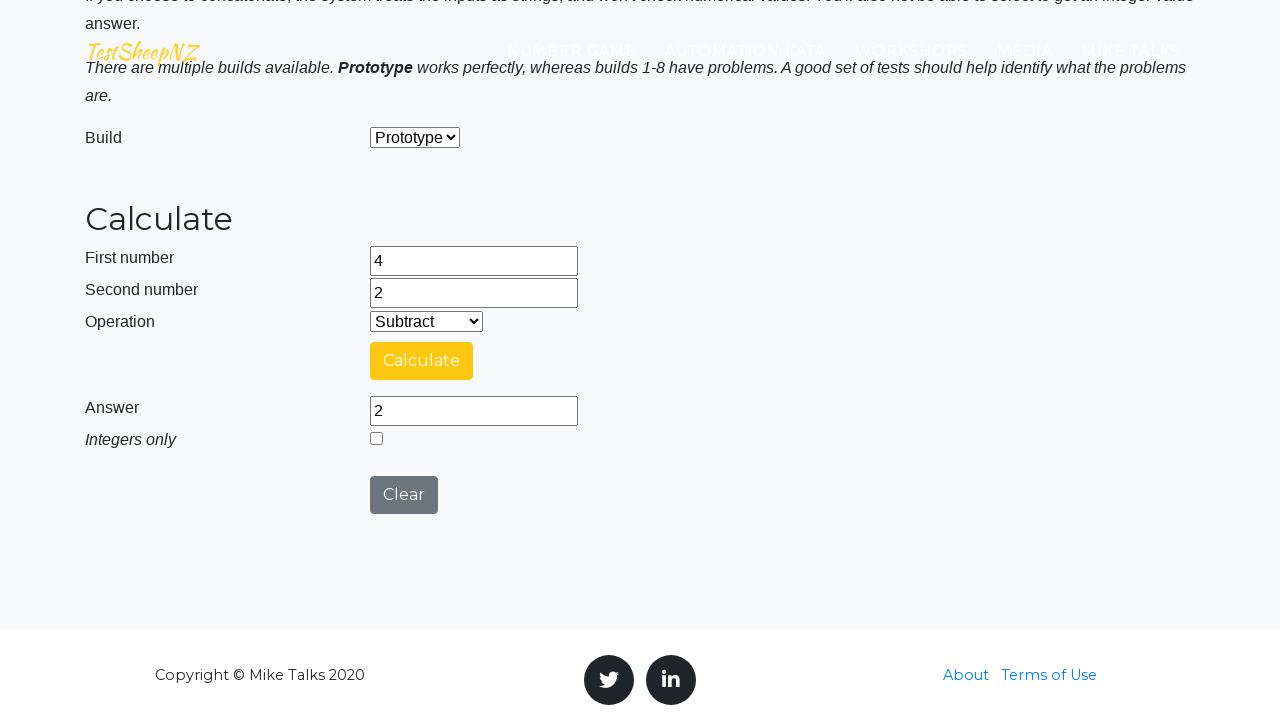